Tests checkbox interaction by ensuring both checkboxes on the page are checked

Starting URL: http://the-internet.herokuapp.com/checkboxes

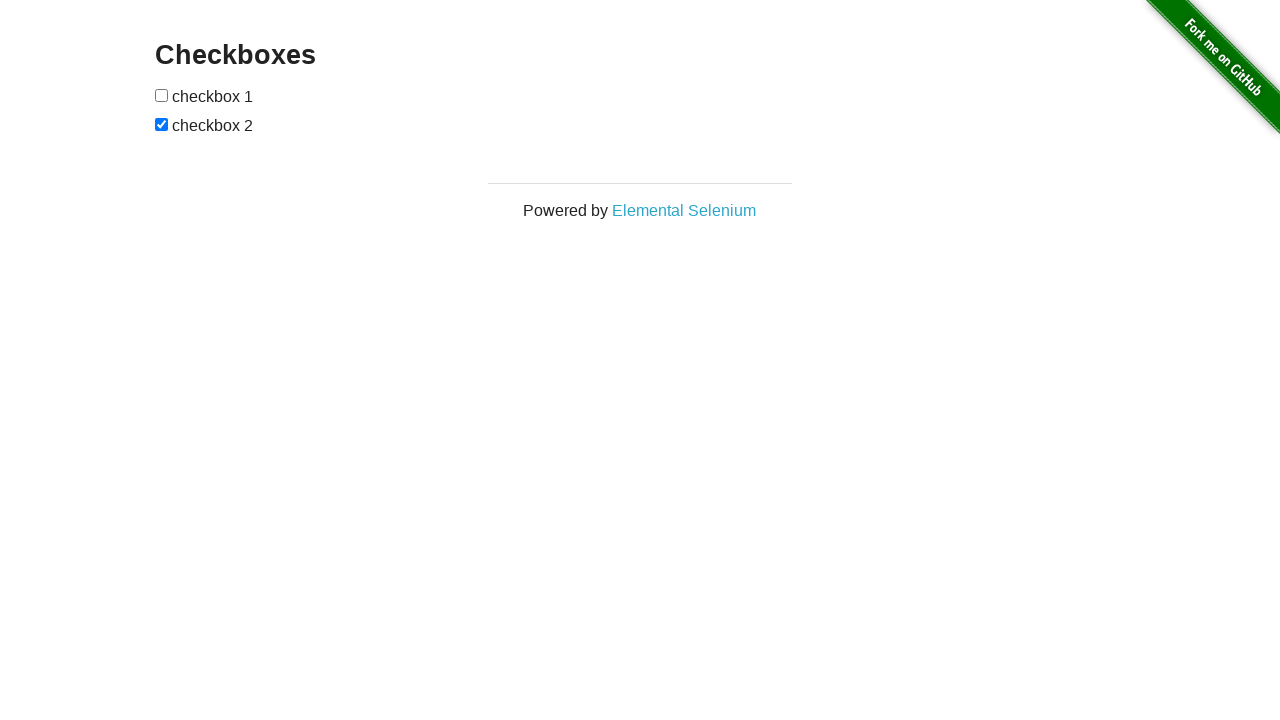

Navigated to checkboxes page
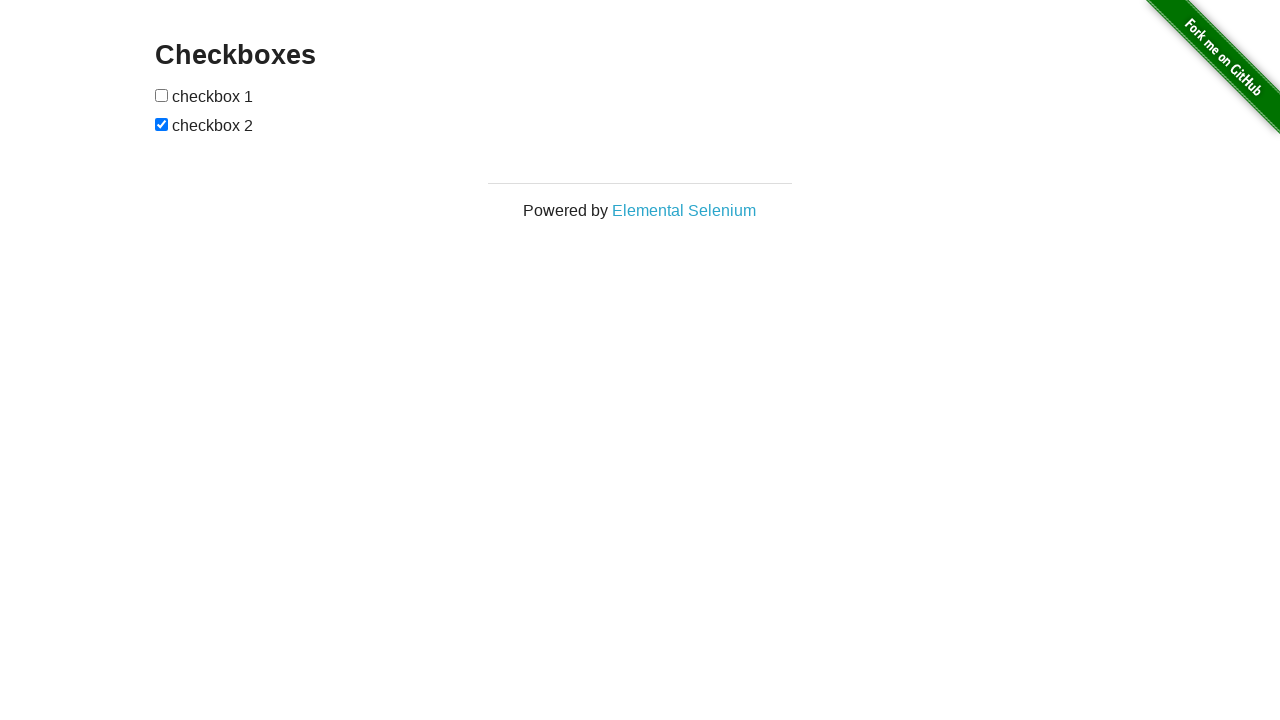

Located first checkbox element
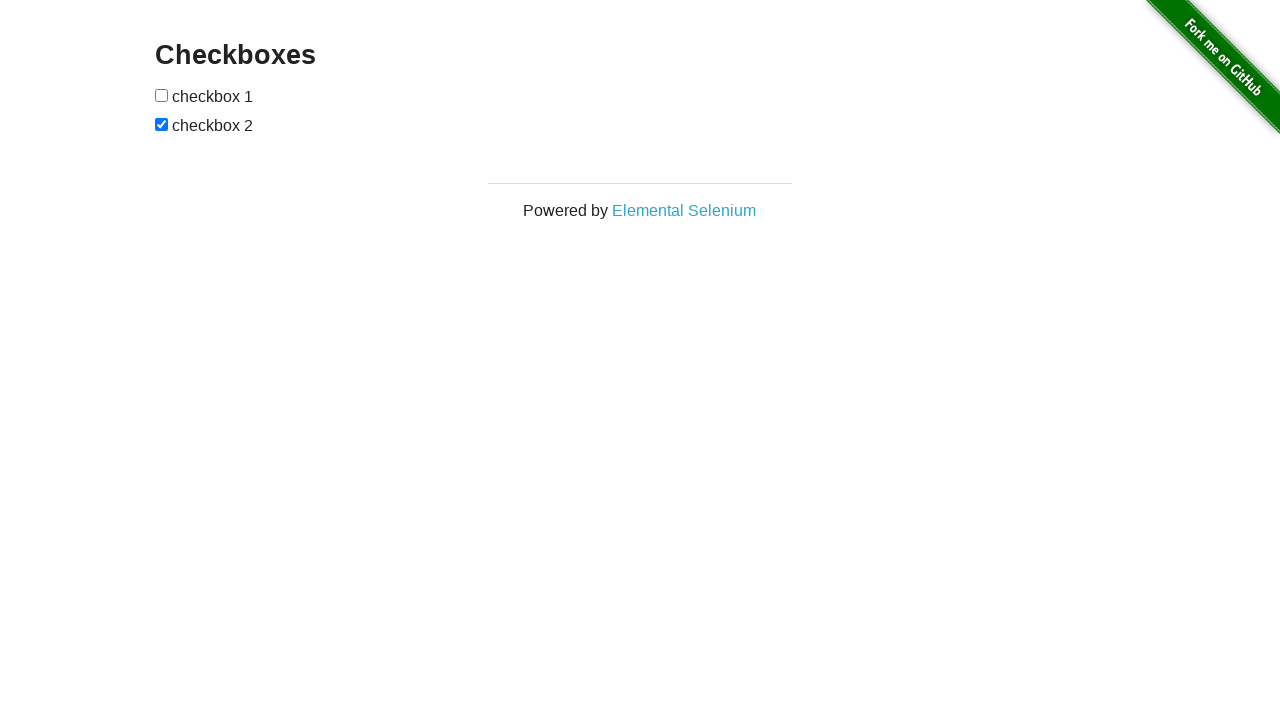

Located second checkbox element
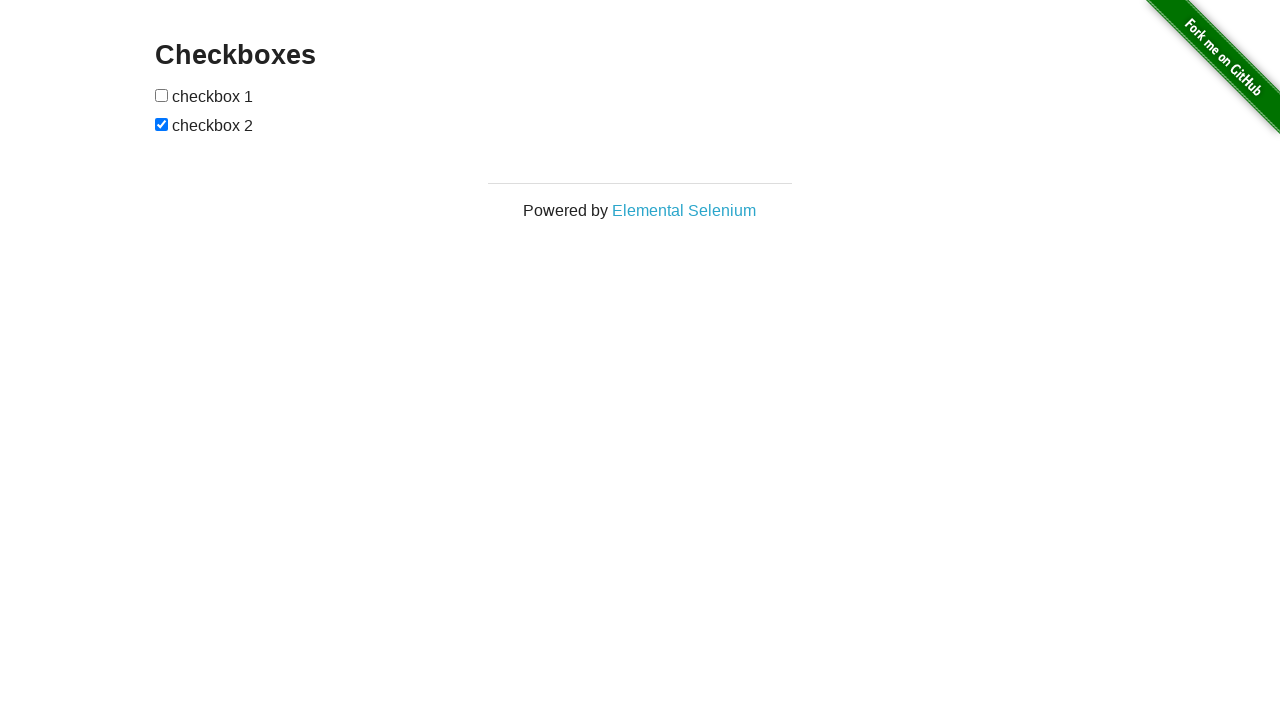

First checkbox is not checked, checking status verified
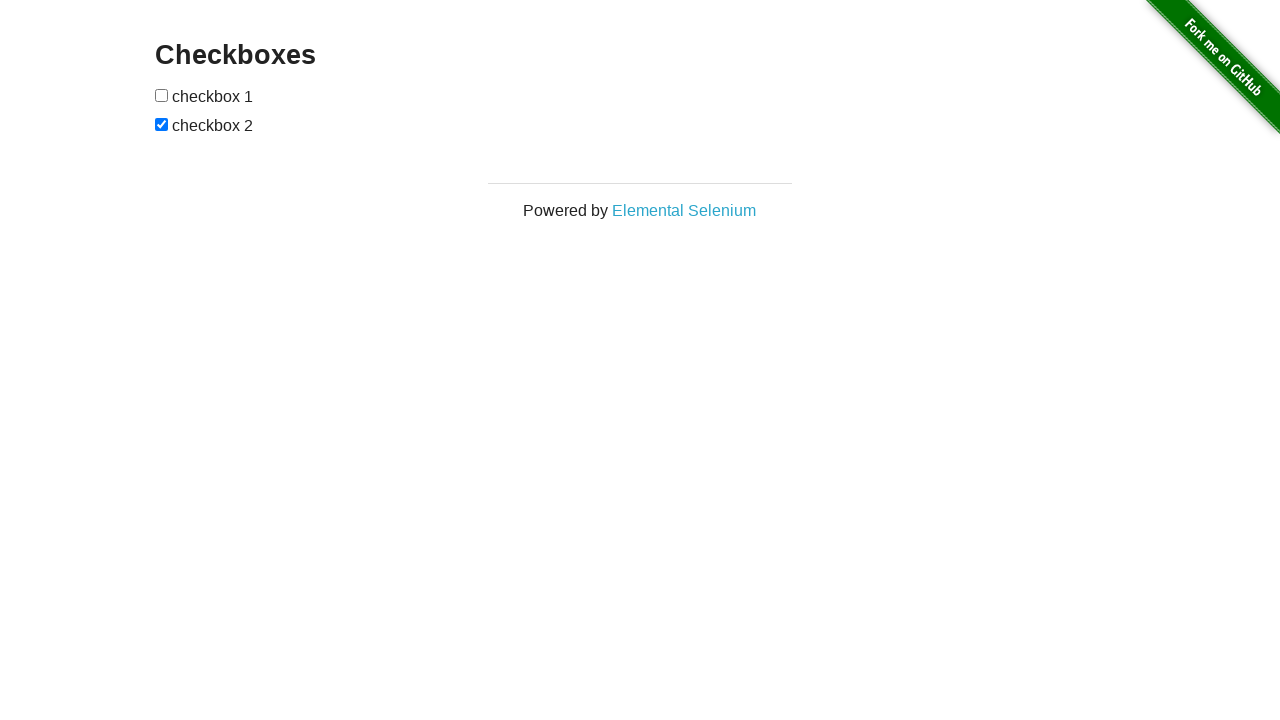

Clicked first checkbox to check it at (162, 95) on form#checkboxes input >> nth=0
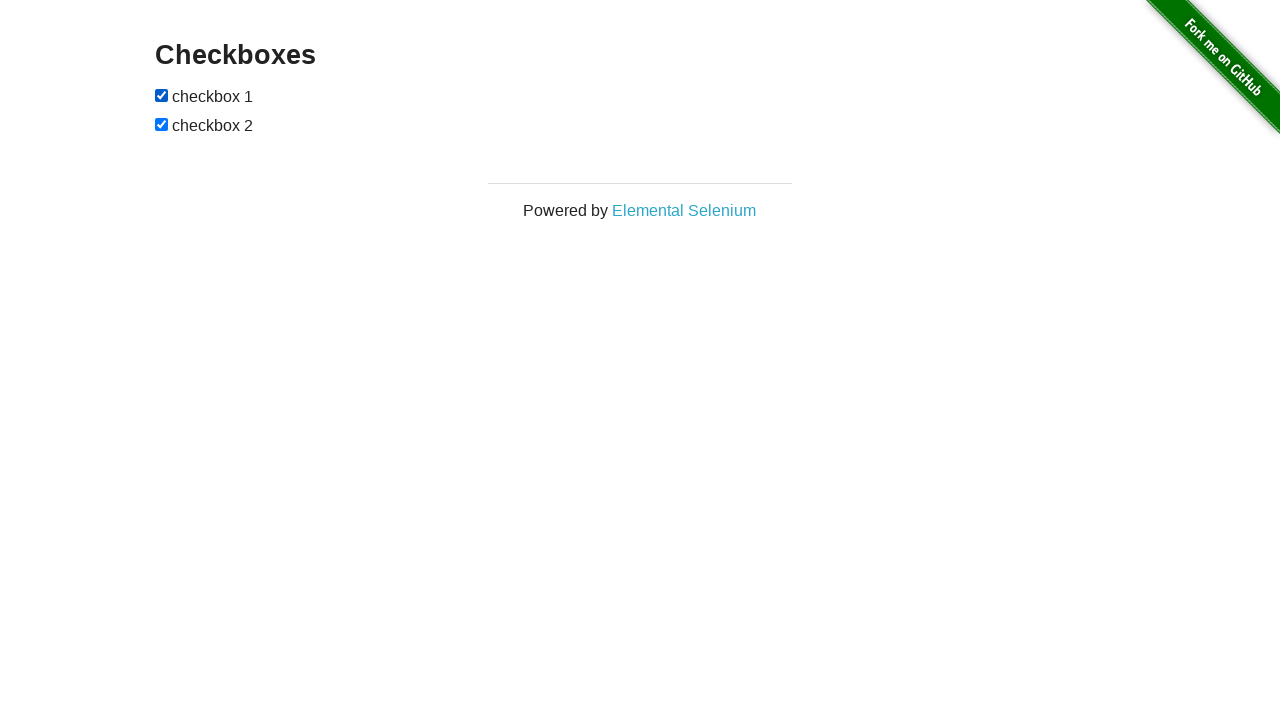

Verified first checkbox is checked
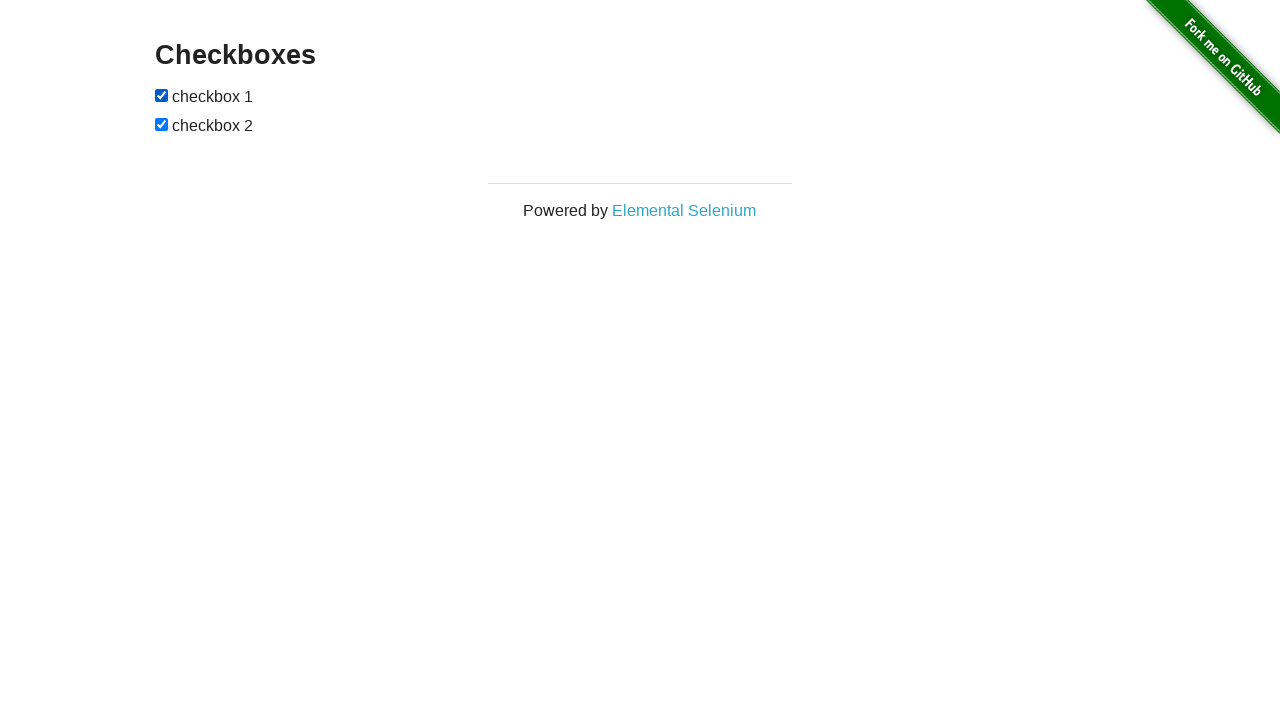

Verified second checkbox is checked
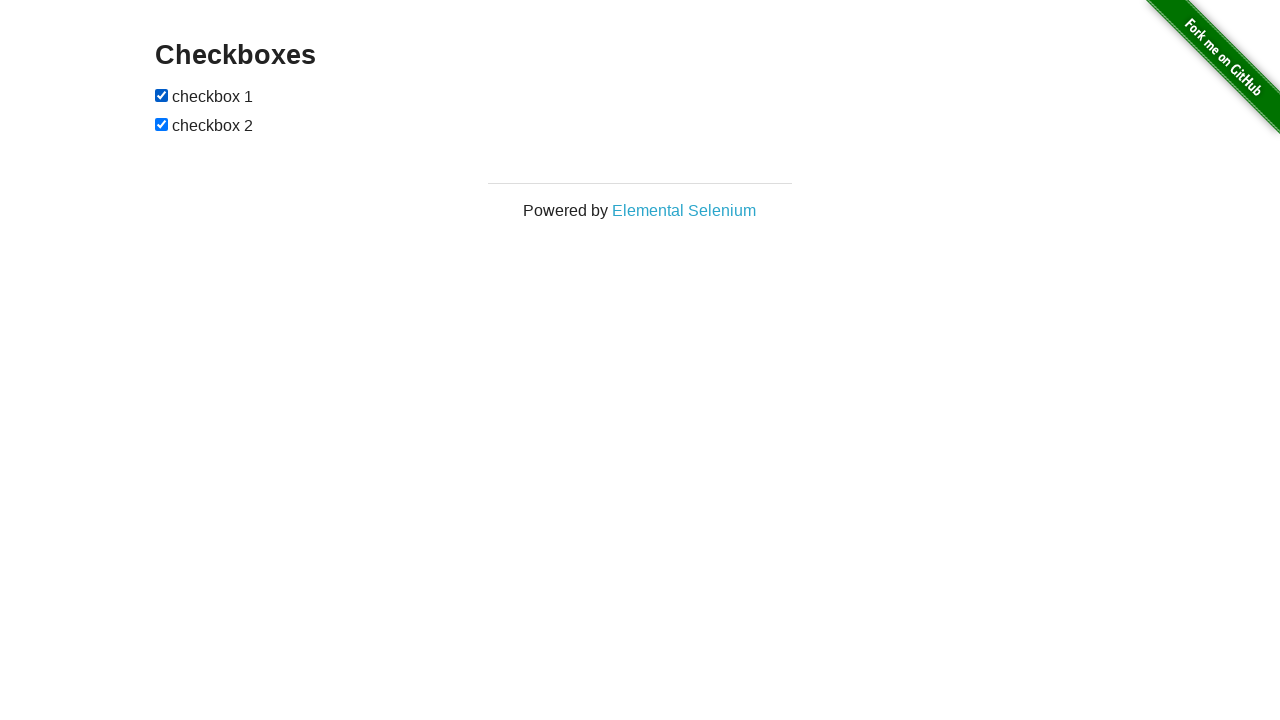

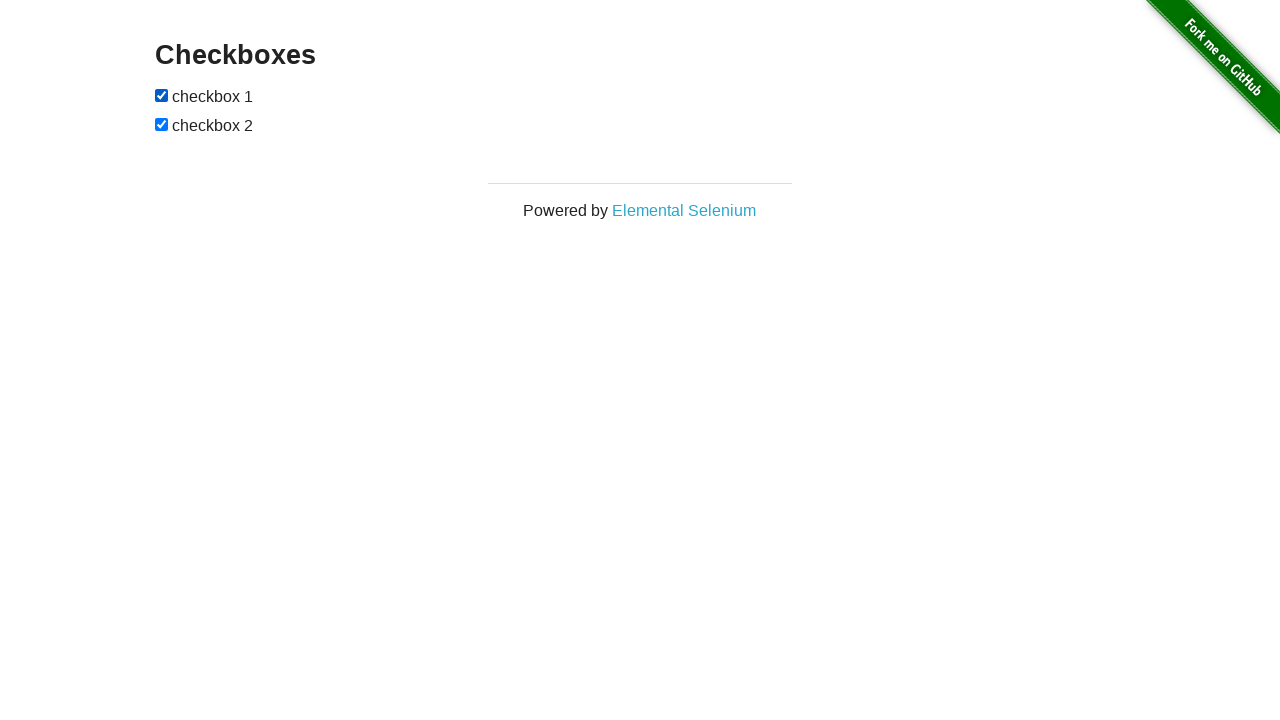